Tests dropdown selection by selecting an option from a dropdown menu by visible text

Starting URL: https://techcanvass.com/examples/register.html

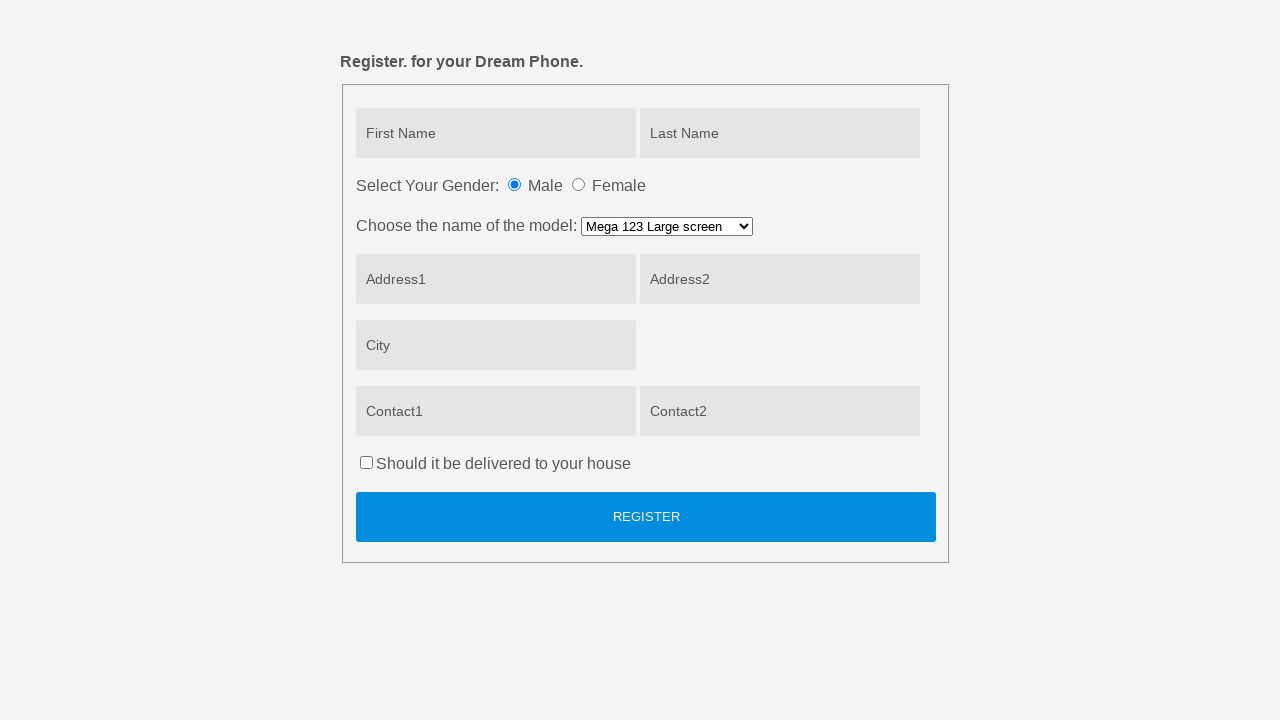

Waited for dropdown with name 'model' to be present
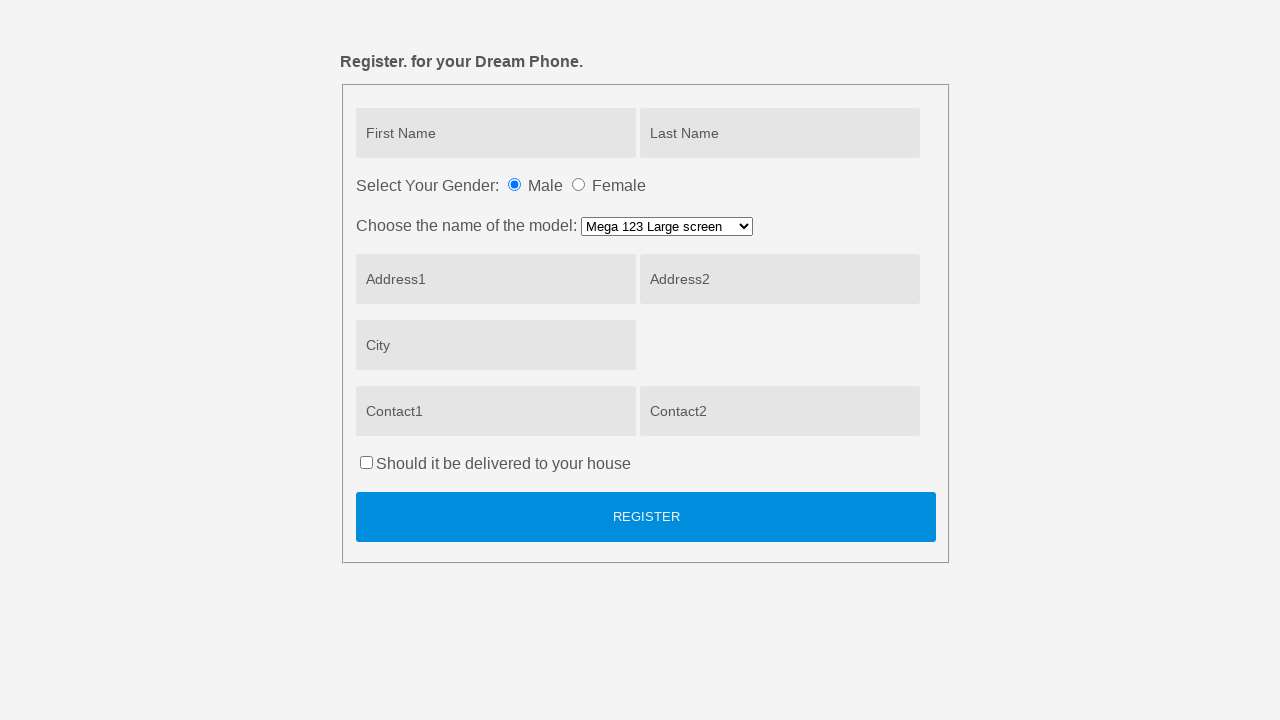

Selected 'Serene Pad 32G' from the dropdown menu on select[name='model']
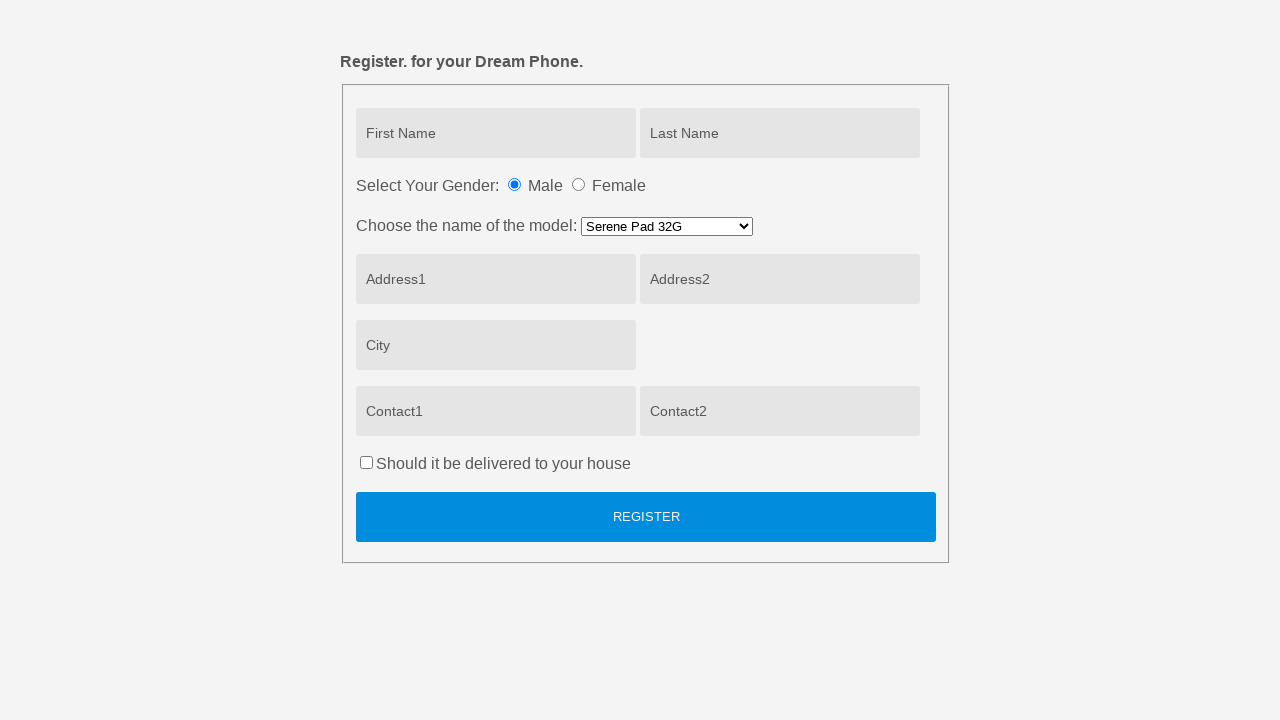

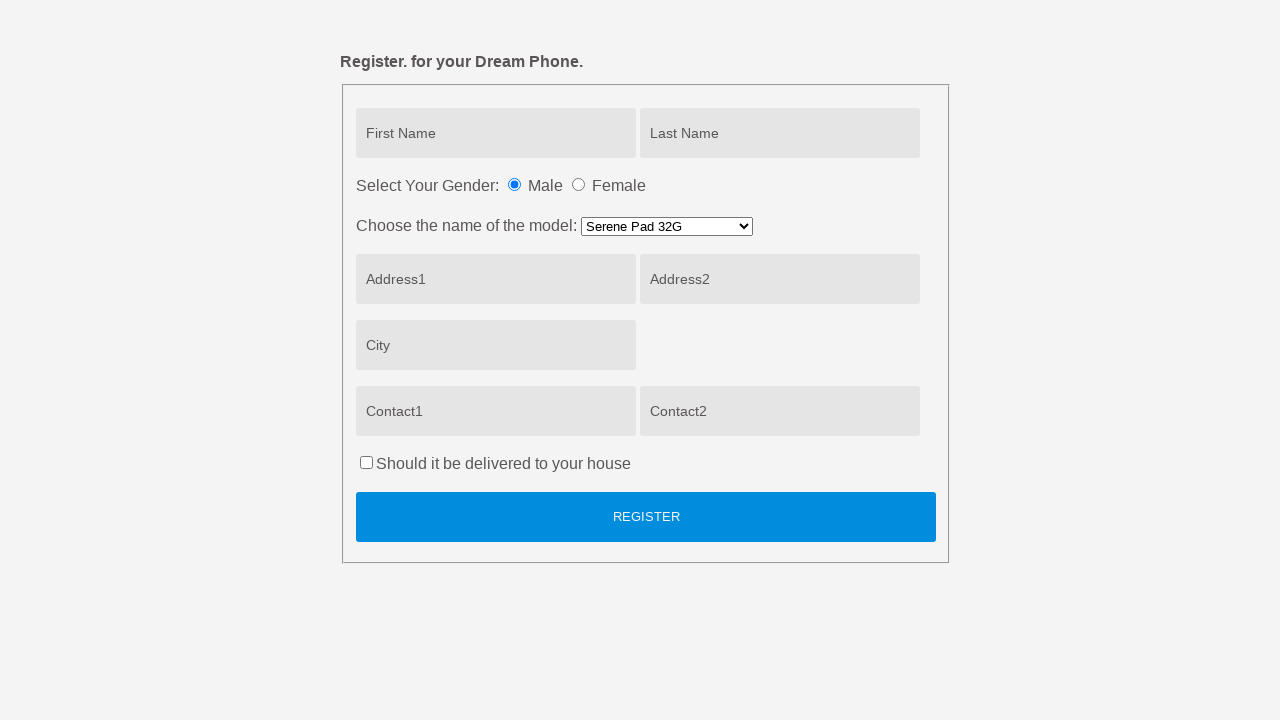